Tests form interaction by hiding surname field initially, filling first name, then showing and filling surname

Starting URL: https://testpages.herokuapp.com/styled/validation/input-validation.html

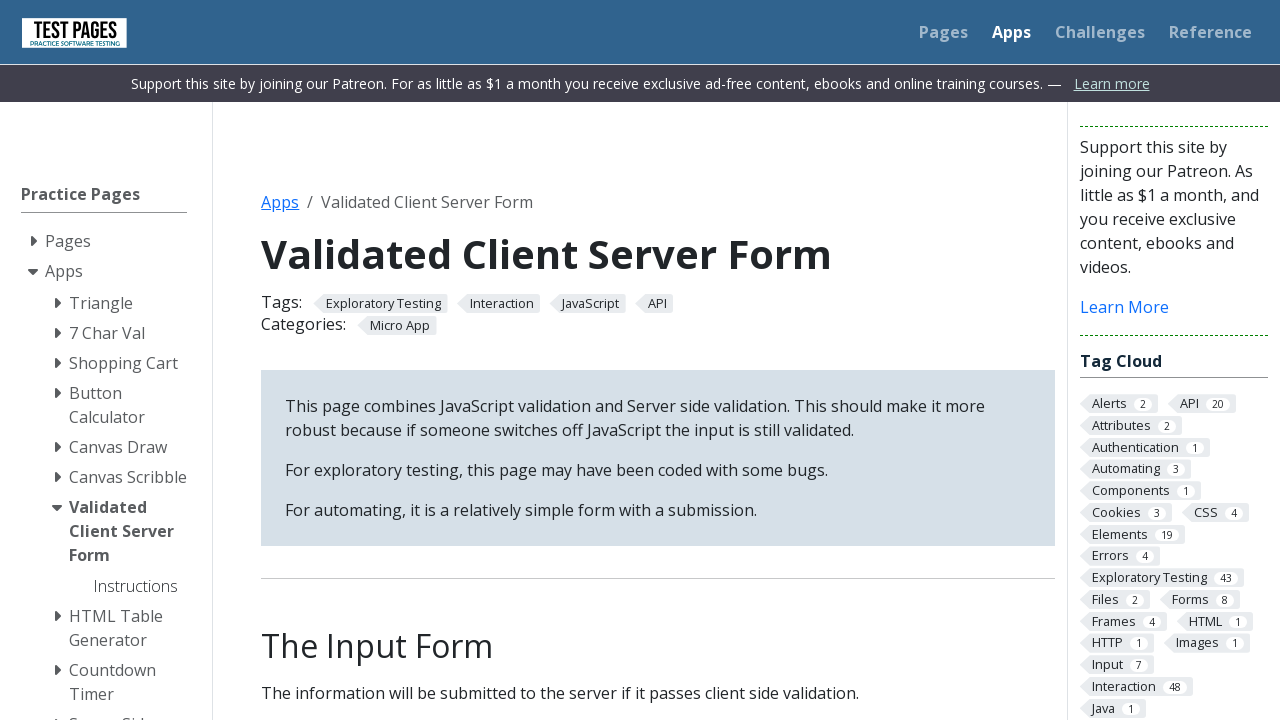

Hid surname label via JavaScript
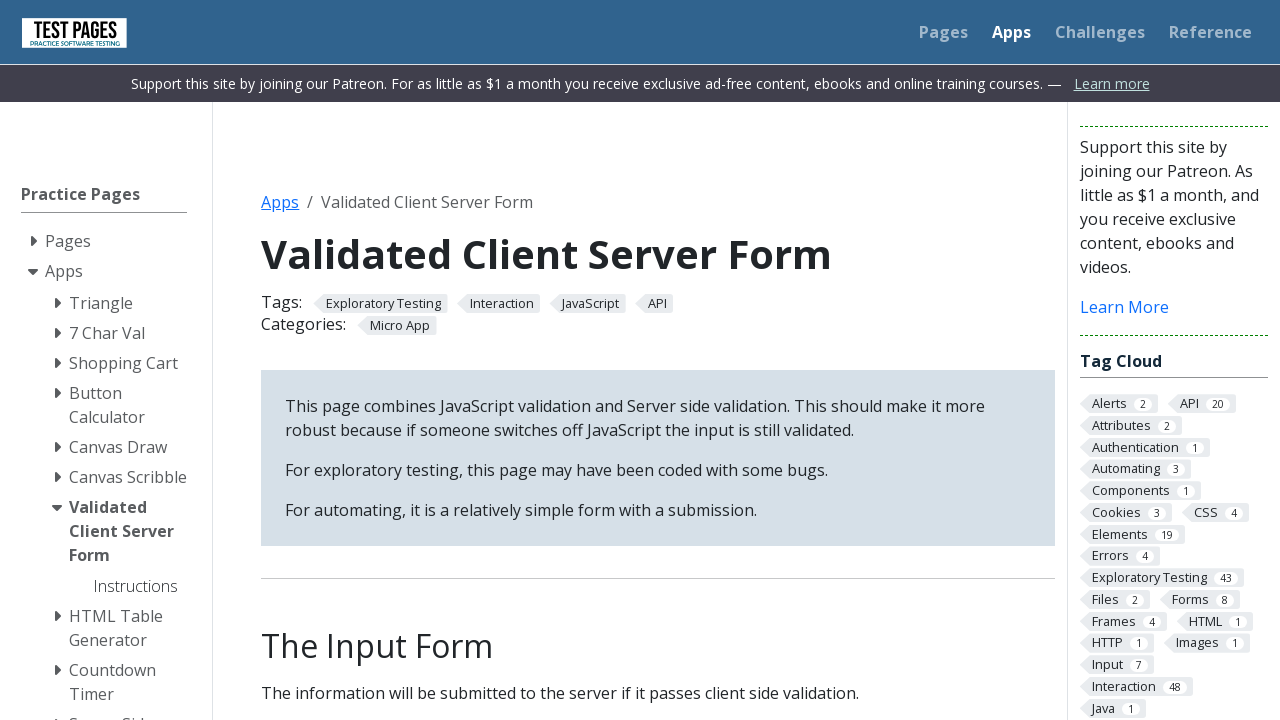

Hid surname input field via JavaScript
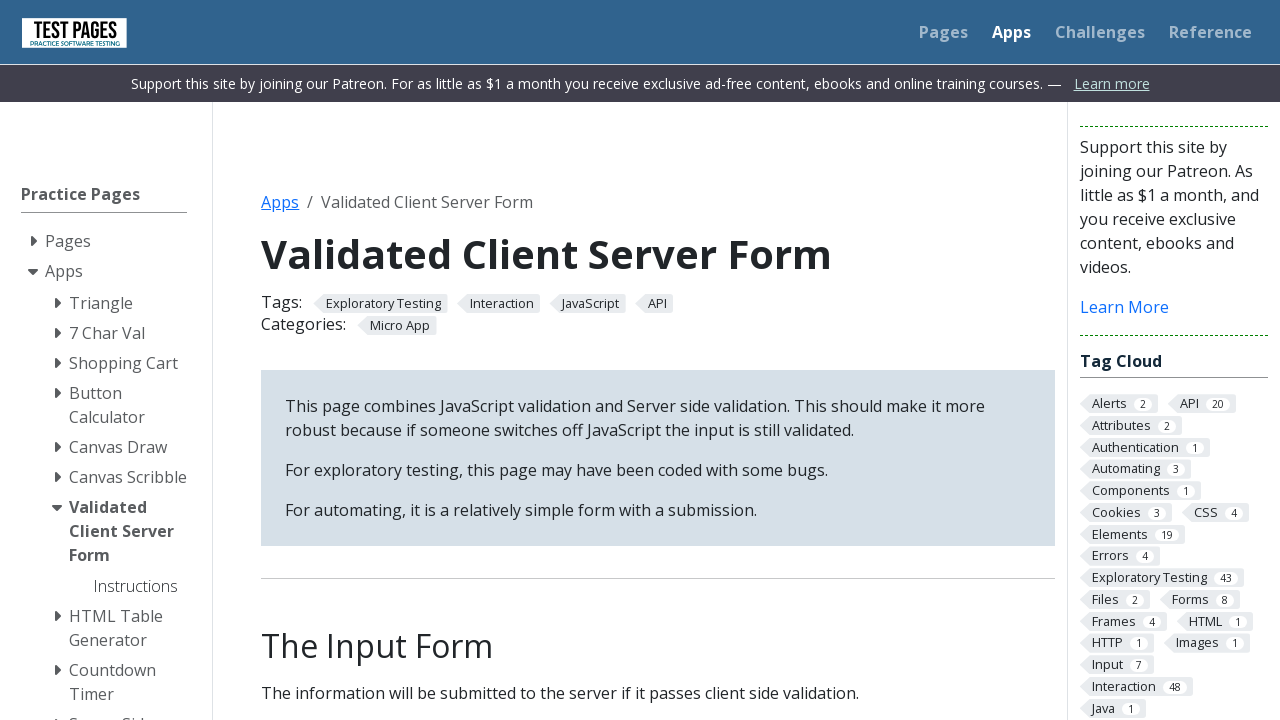

Waited 1 second
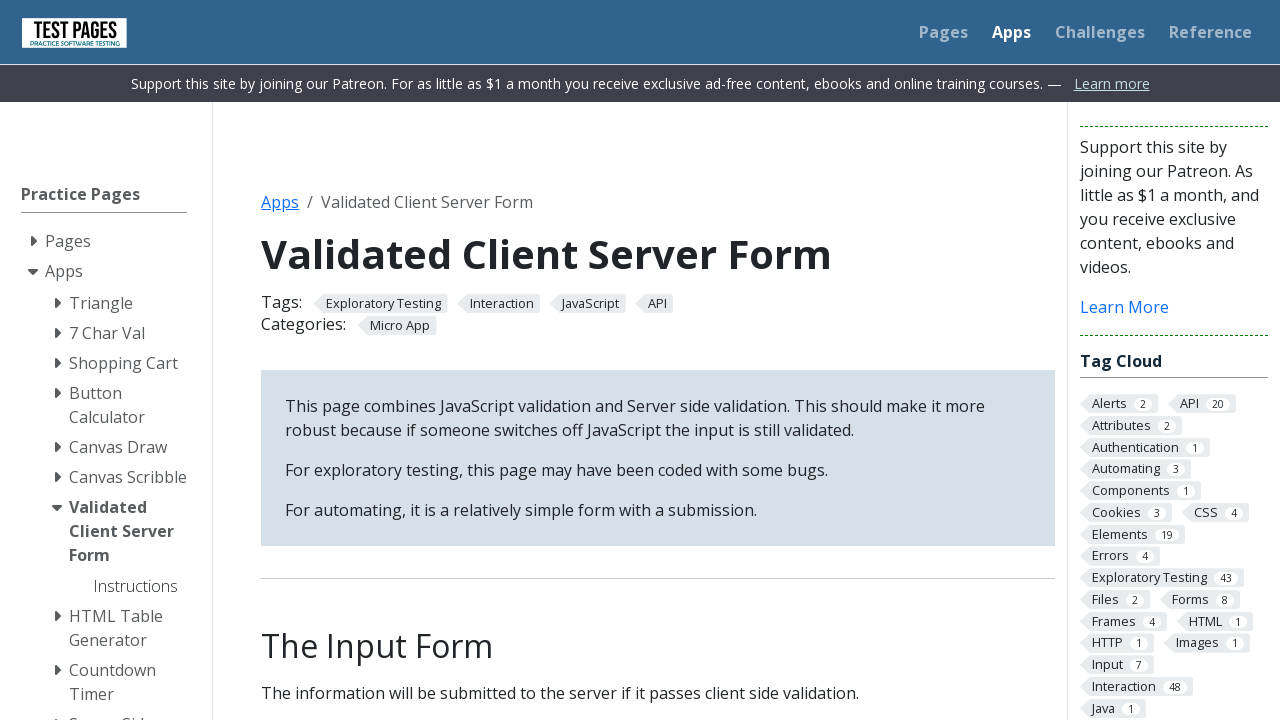

Filled firstname field with 'Kevin' on #firstname
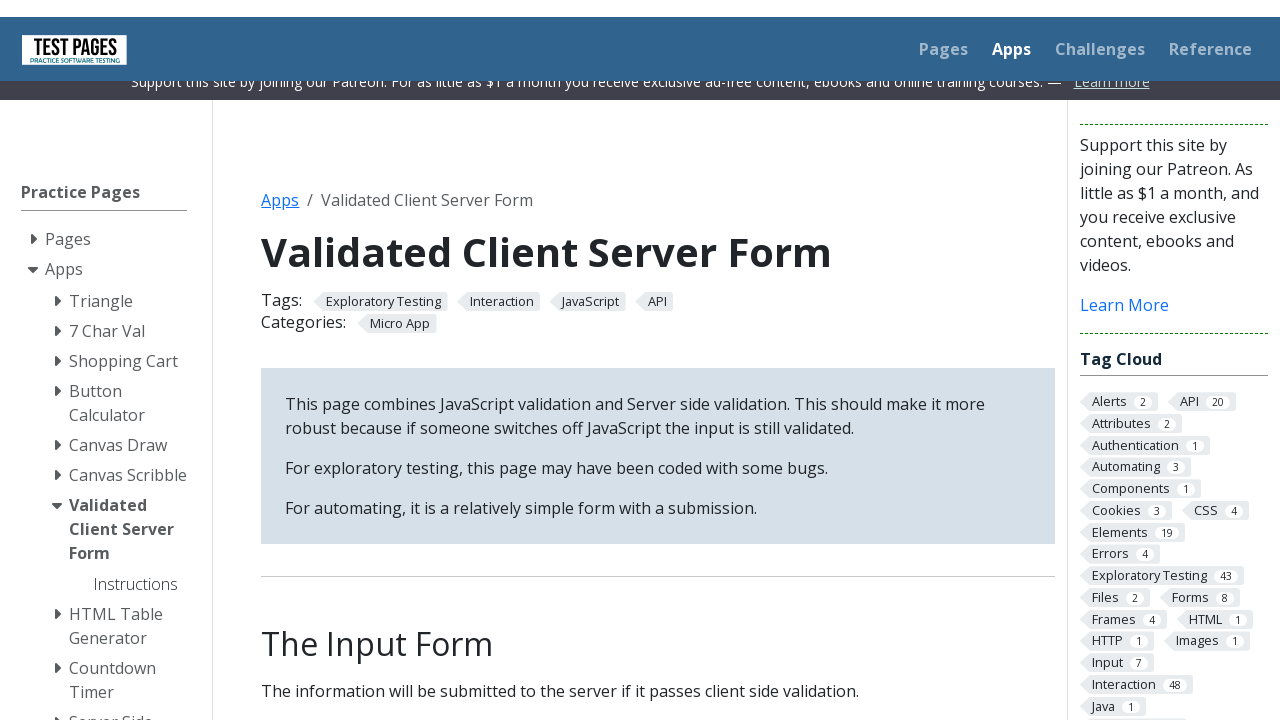

Waited 2 seconds
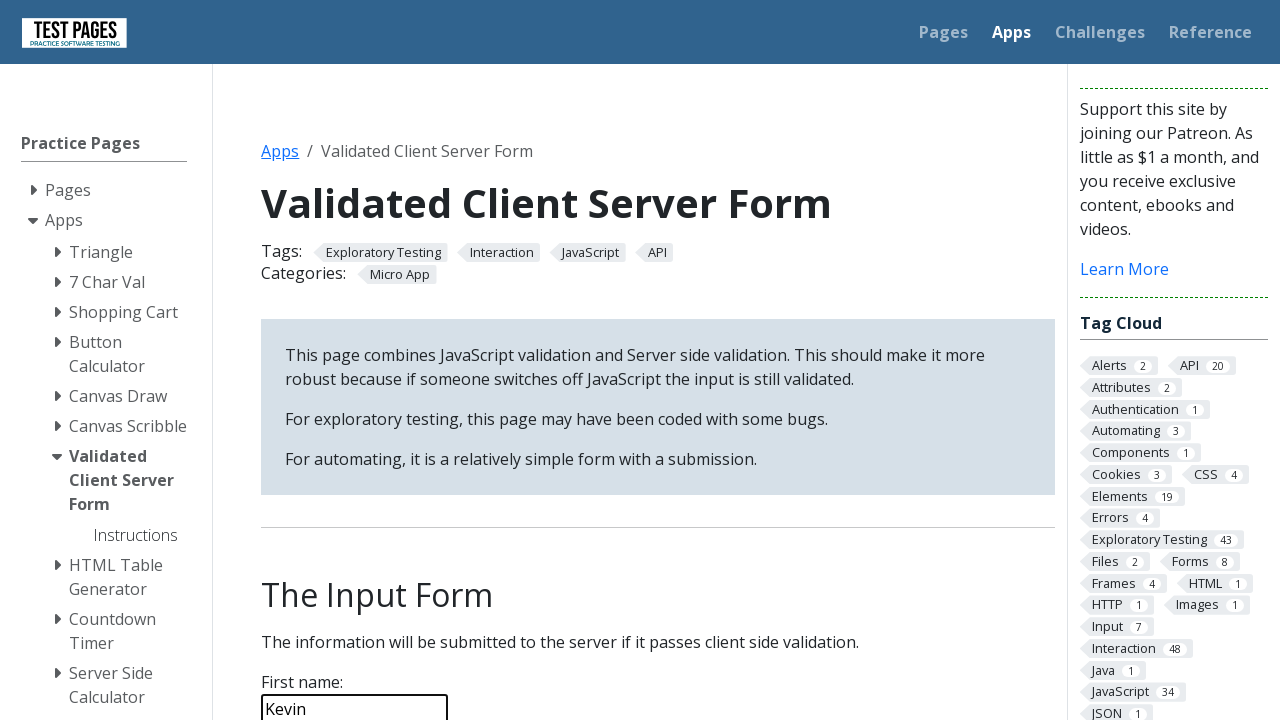

Showed surname label via JavaScript
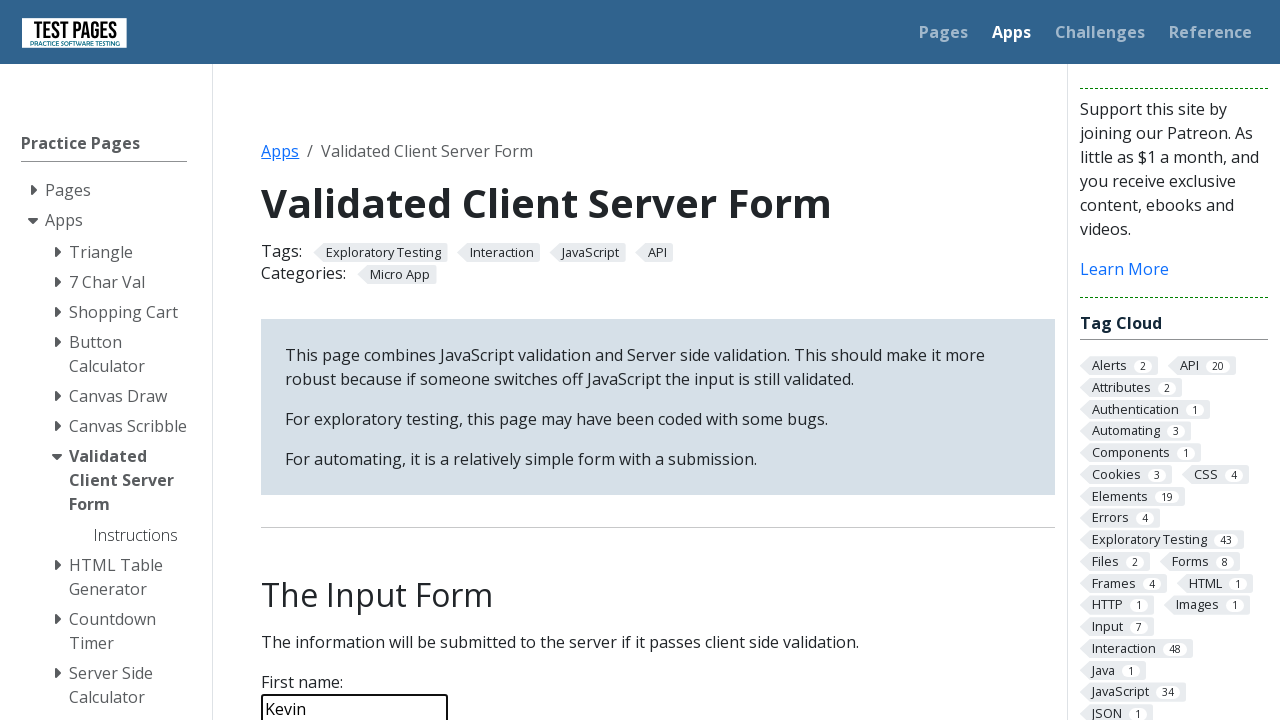

Showed surname input field via JavaScript
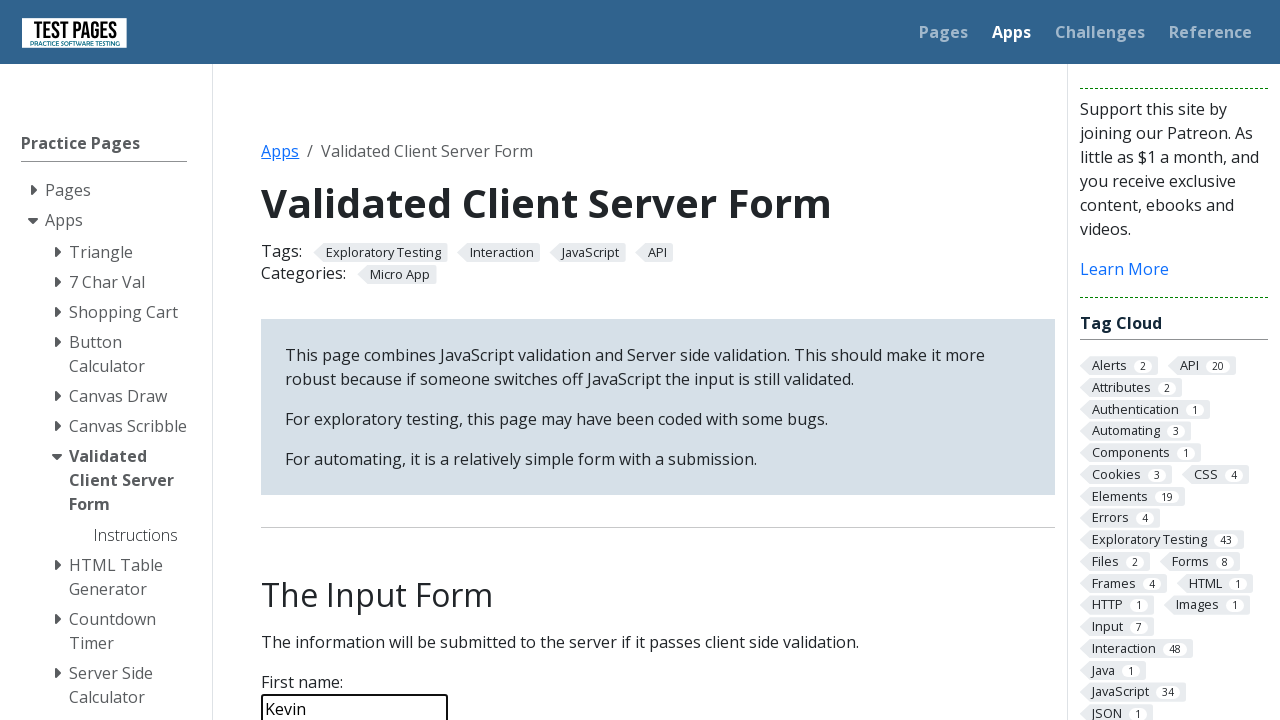

Filled surname field with 'Torres Alvarez' on #surname
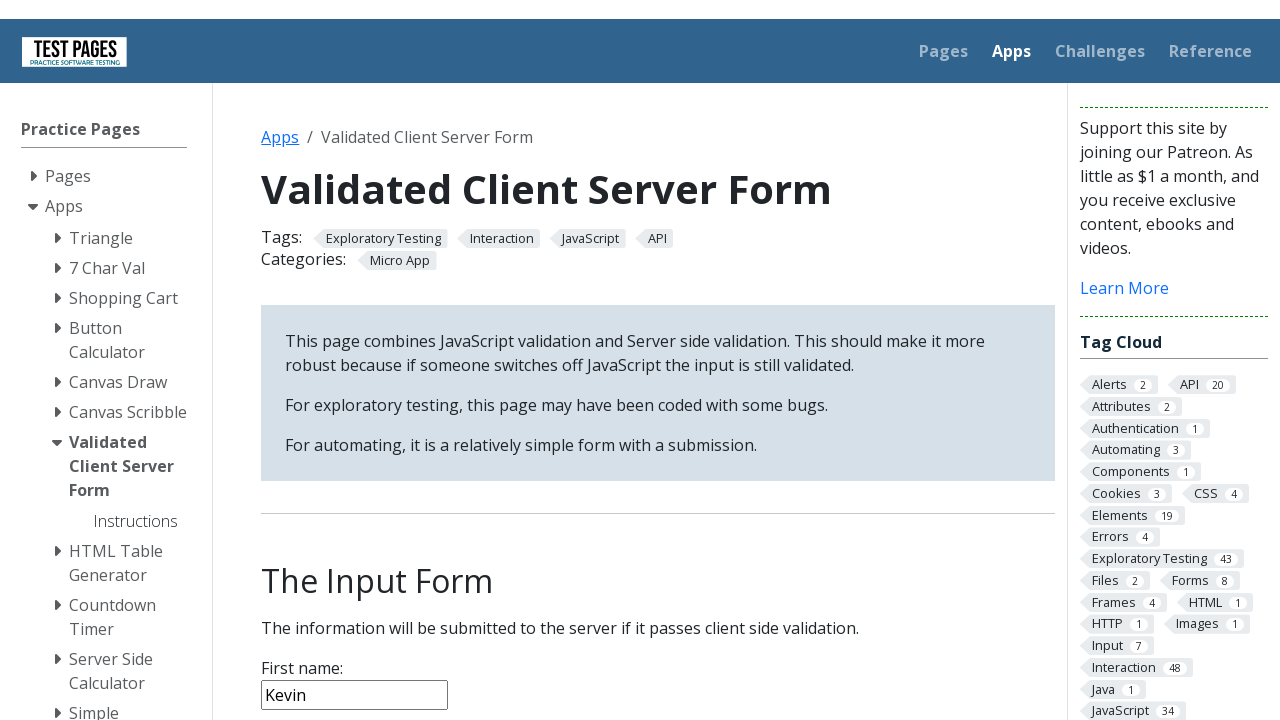

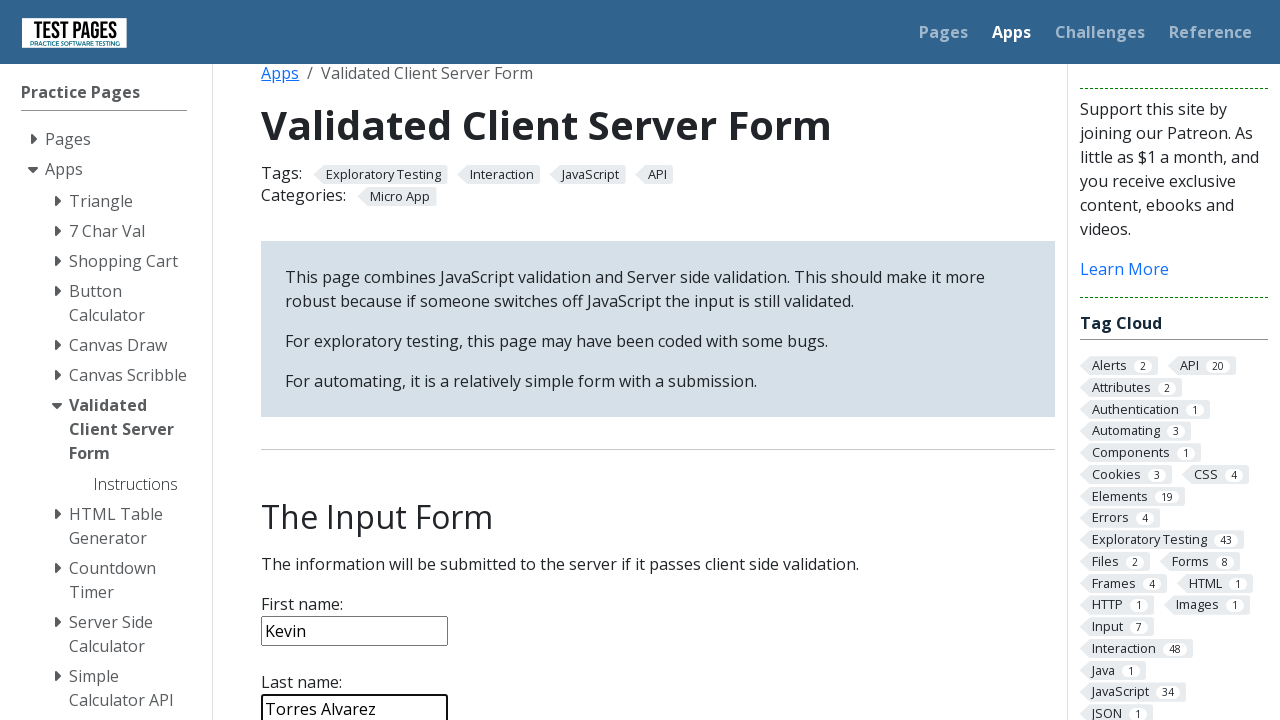